Loads the Chilean Treasury website (tgr.cl), resizes the browser window to 800x600 pixels, and clears cookies.

Starting URL: https://www.tgr.cl/

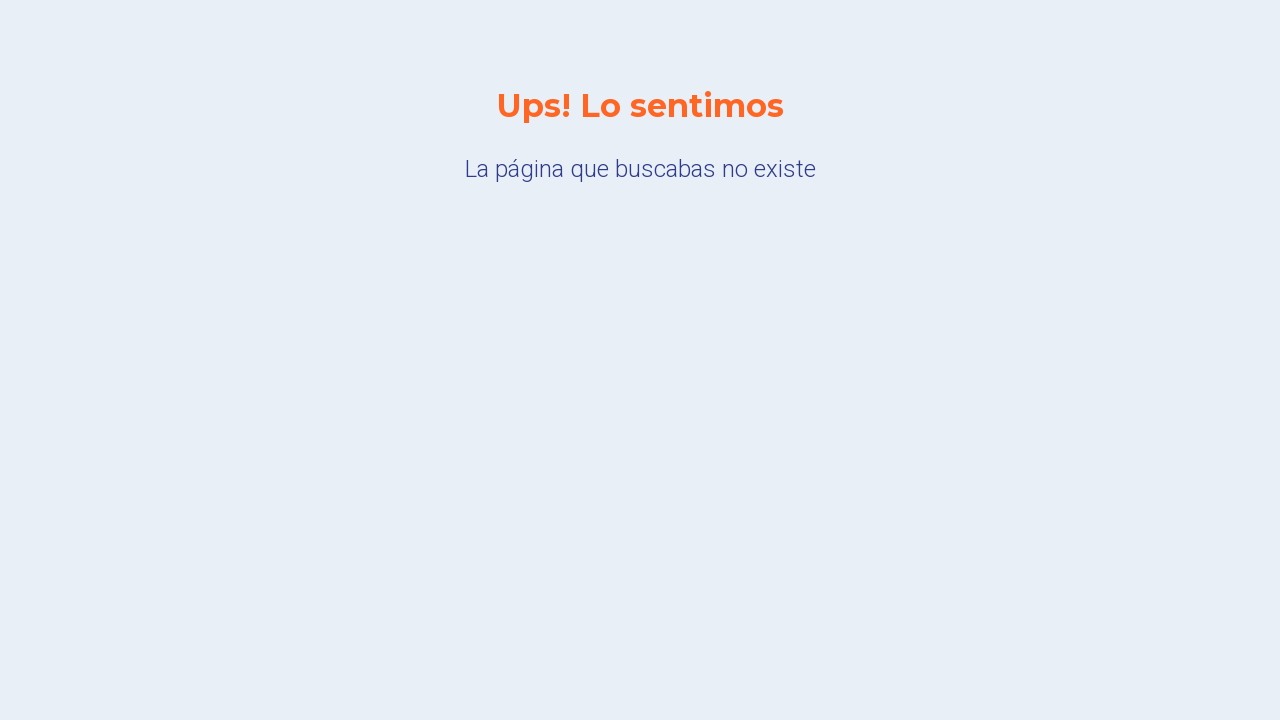

Waited for page to load (domcontentloaded)
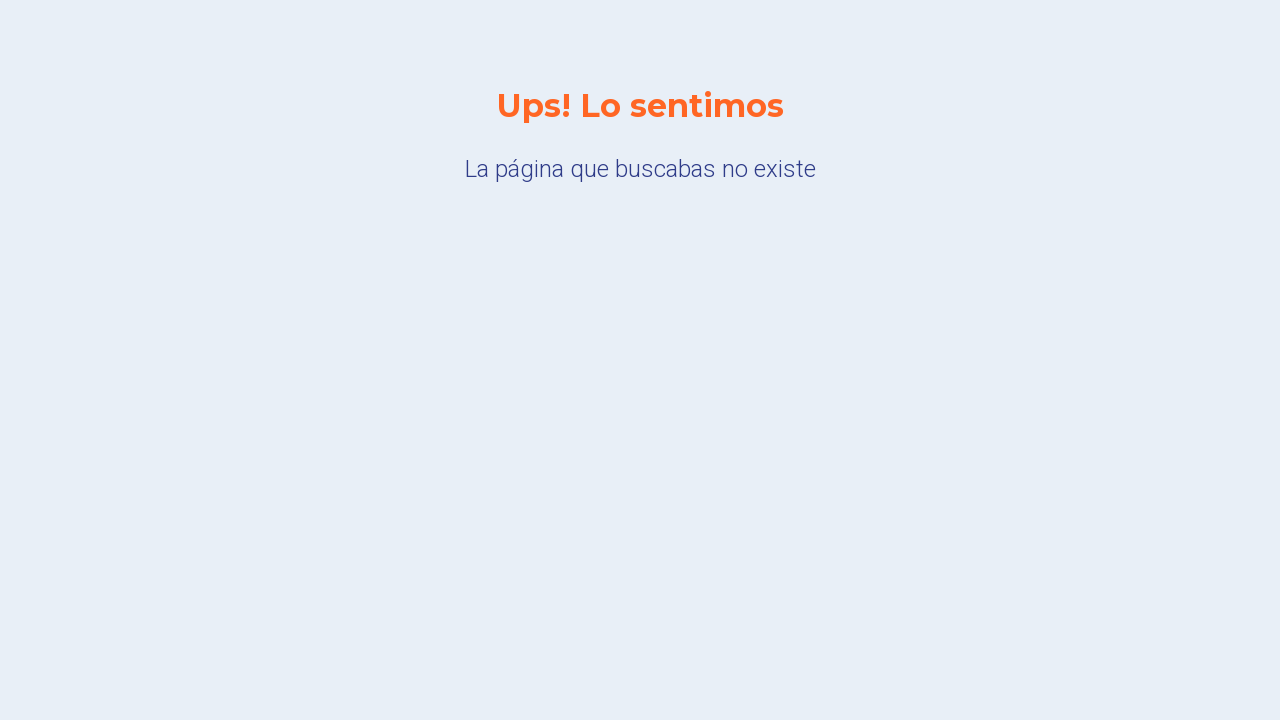

Resized browser window to 800x600 pixels
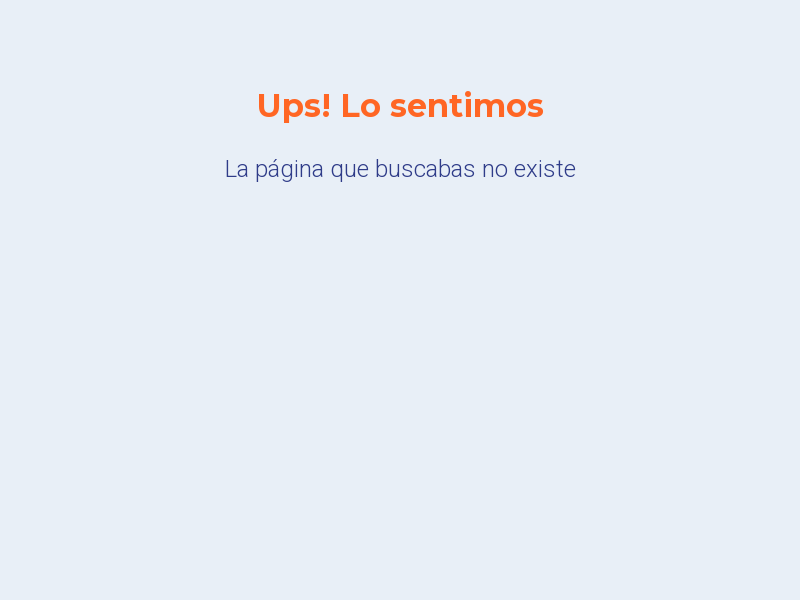

Cleared all cookies from context
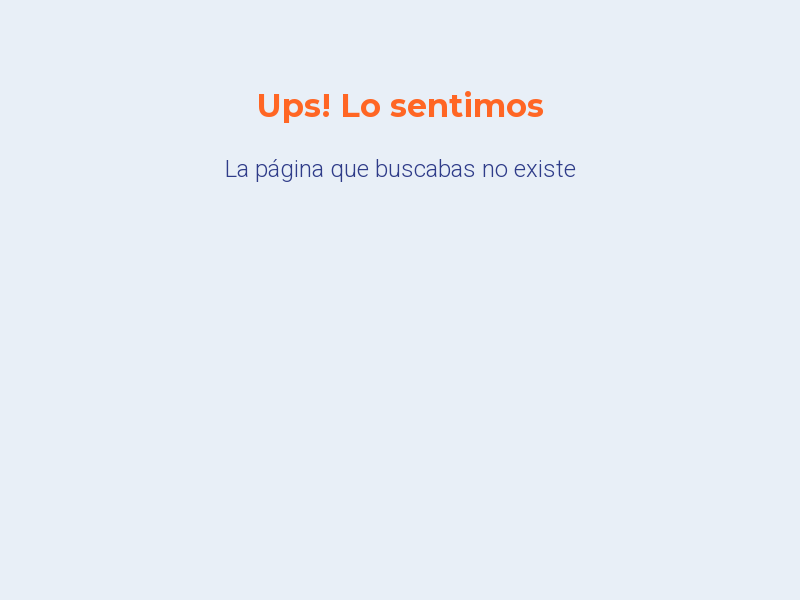

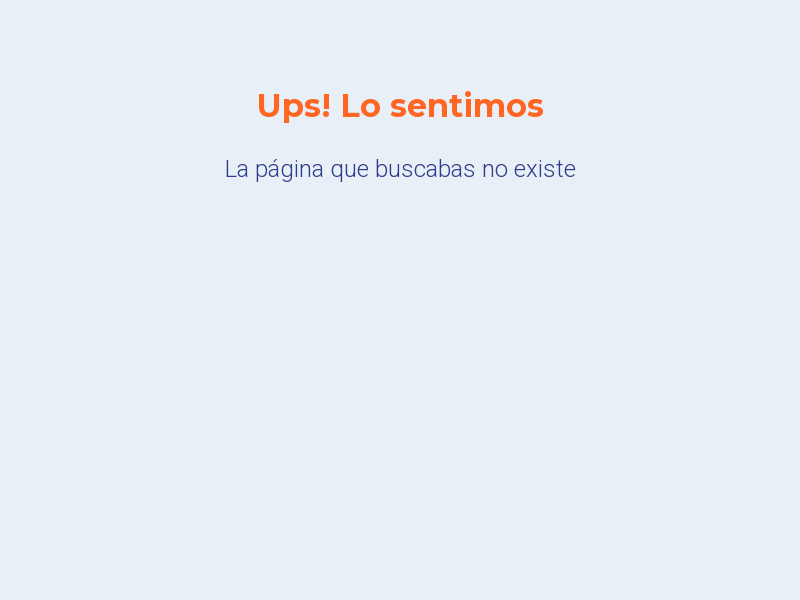